Tests explicit wait functionality by clicking buttons that trigger delayed changes - text change, button enable, and checkbox selection

Starting URL: https://syntaxprojects.com/synchronization-explicit-wait-homework.php

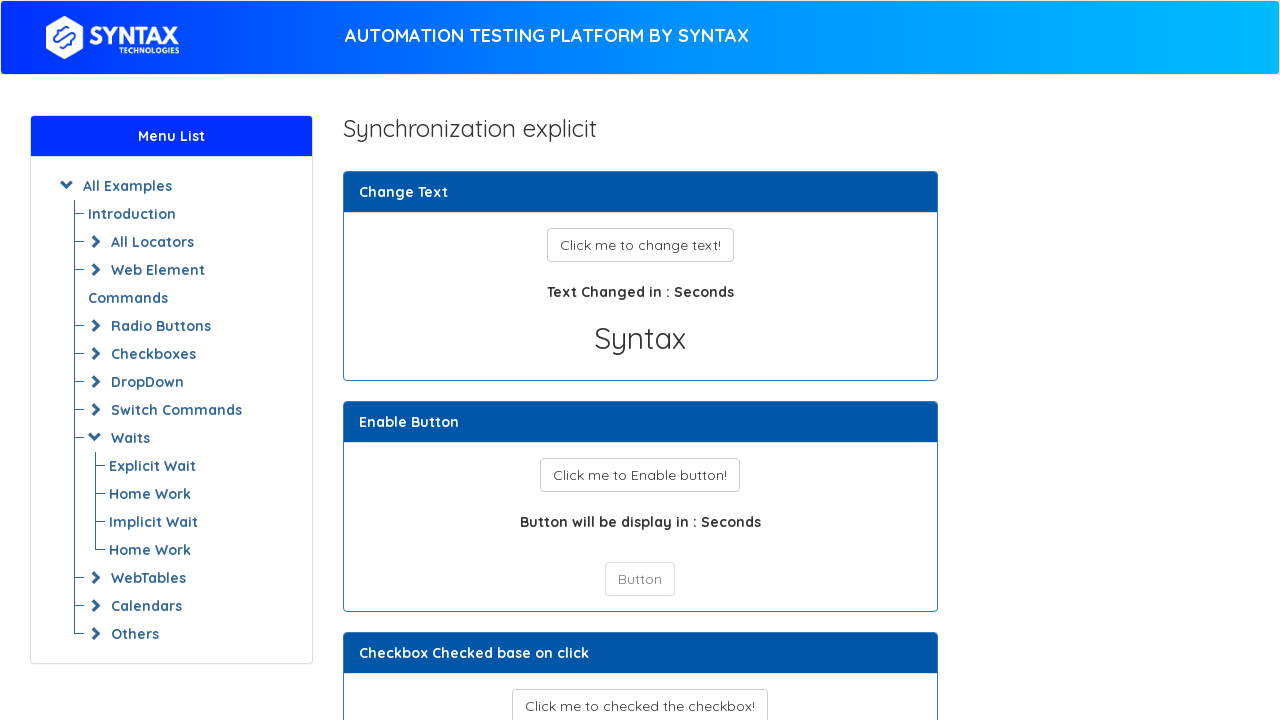

Clicked button to trigger text change at (640, 245) on xpath=//button[@id='changetext_button']
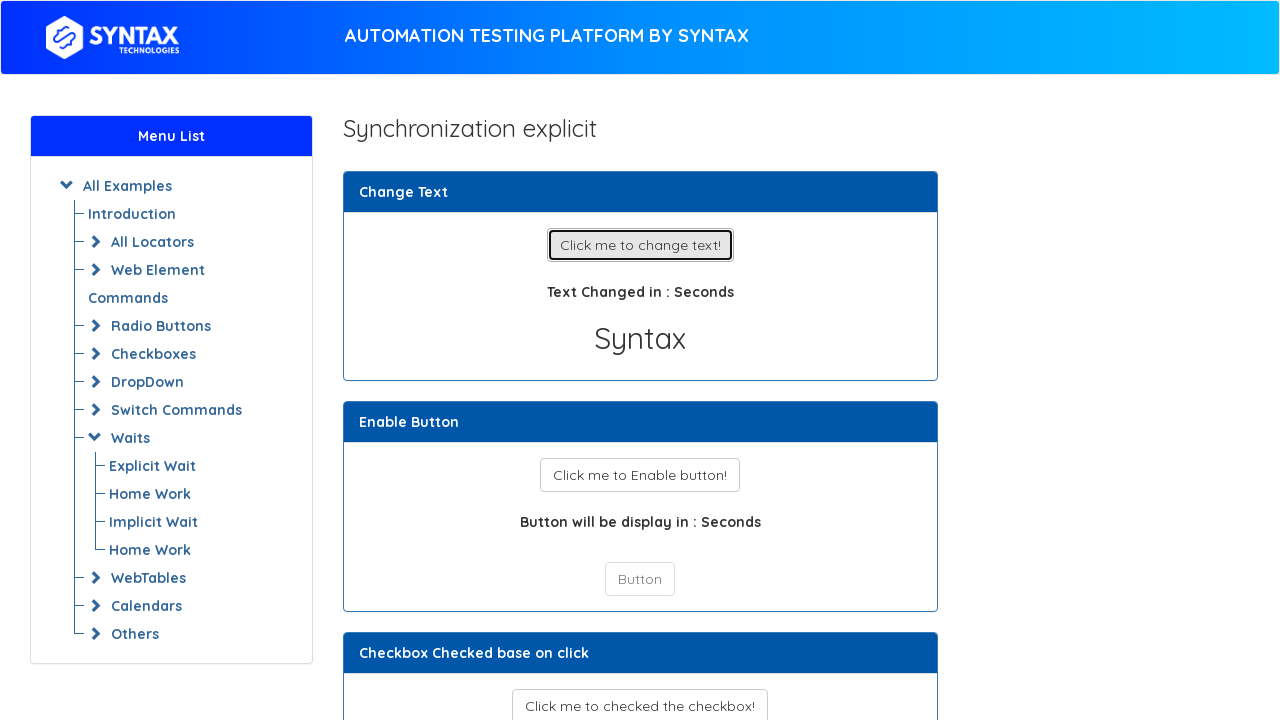

Text changed to 'Ssyntaxtechs' - explicit wait completed
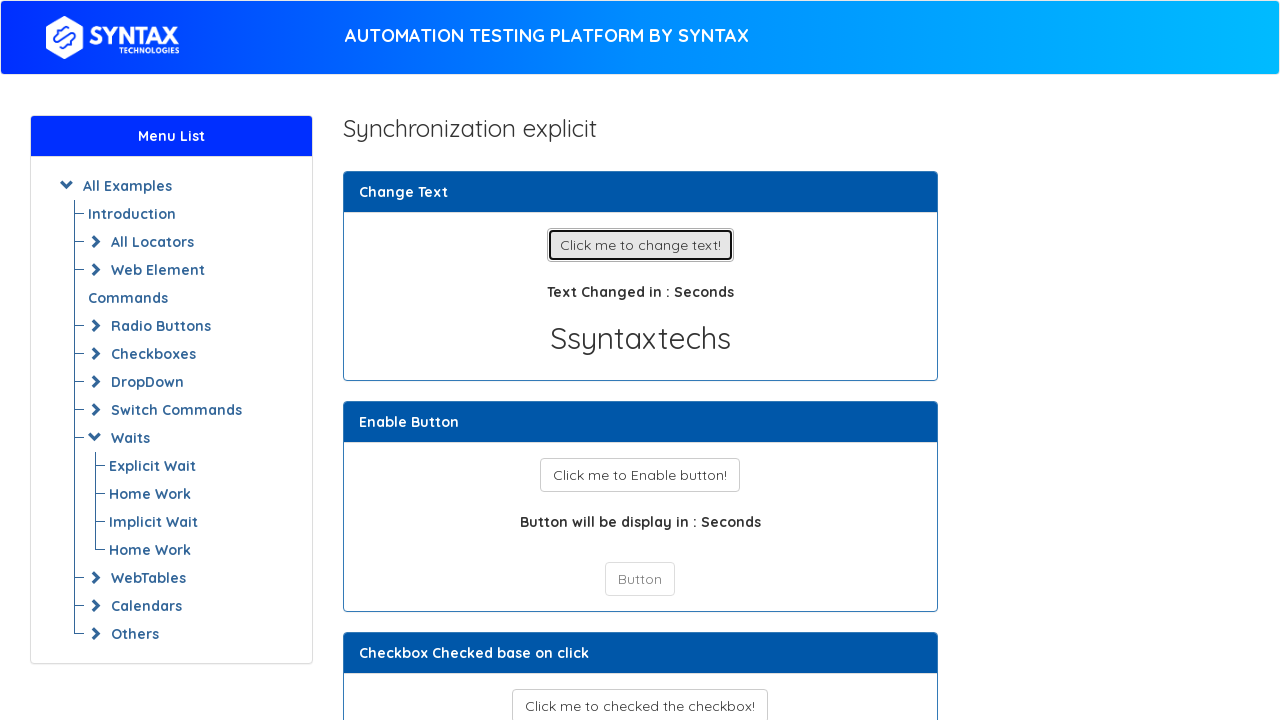

Clicked enable button to make target button clickable at (640, 475) on xpath=//button[@id='enable_button']
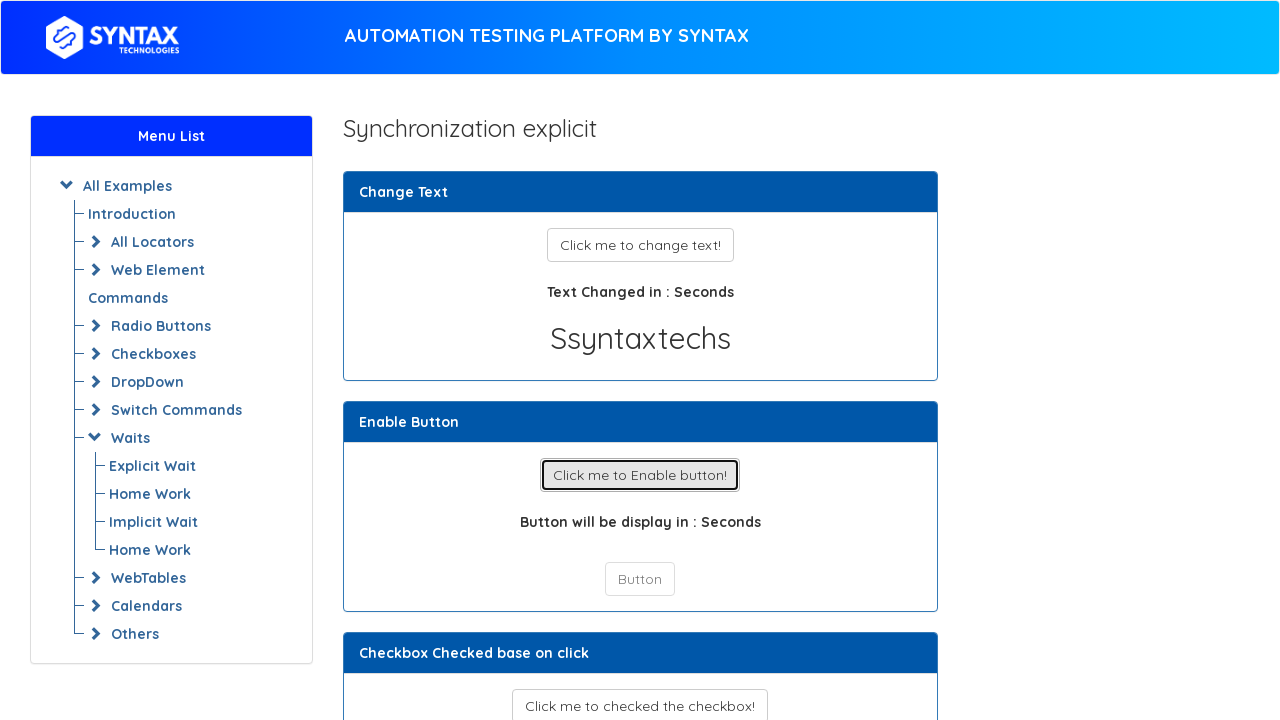

Target button appeared in DOM
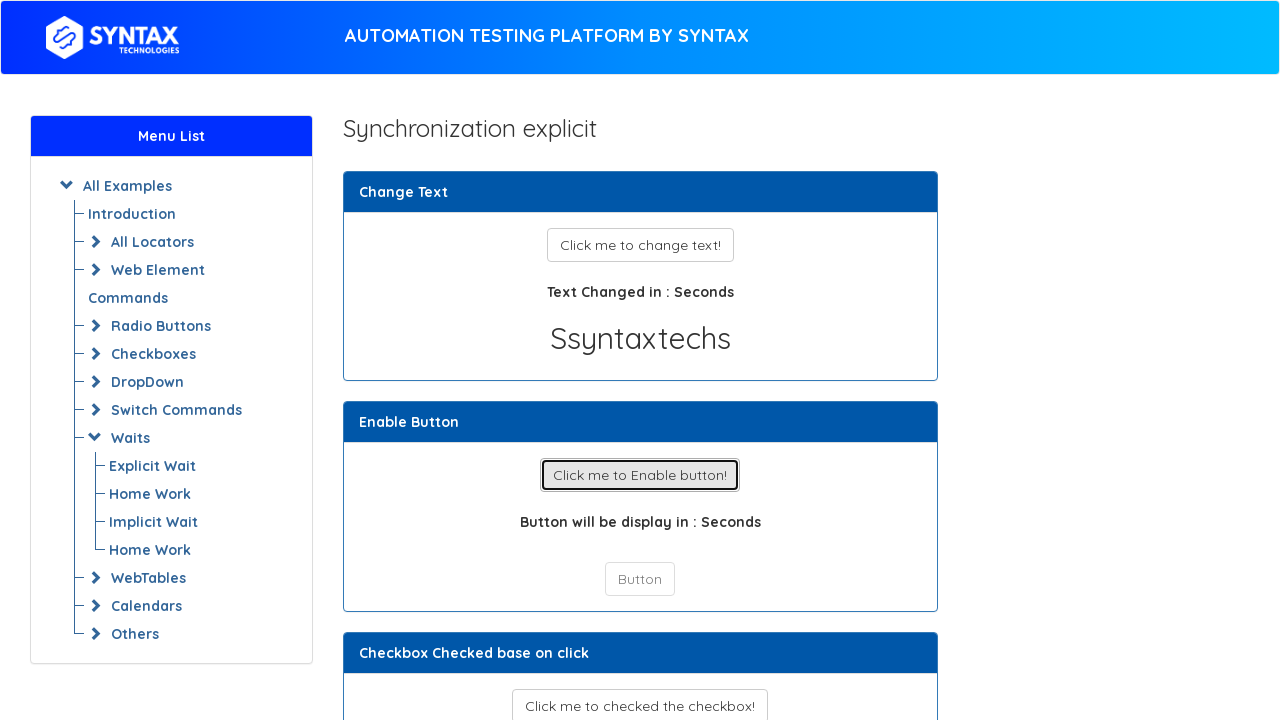

Button became enabled - explicit wait completed
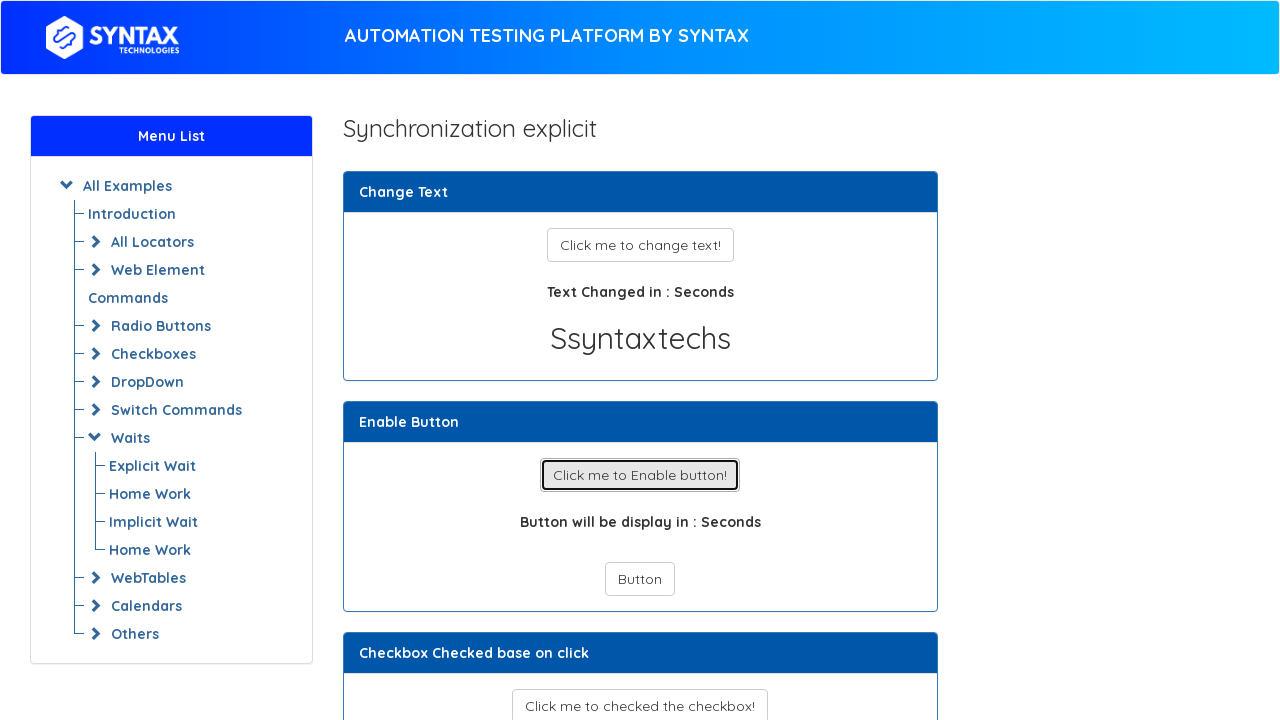

Clicked the now-enabled button at (640, 579) on xpath=//button[text()='Button']
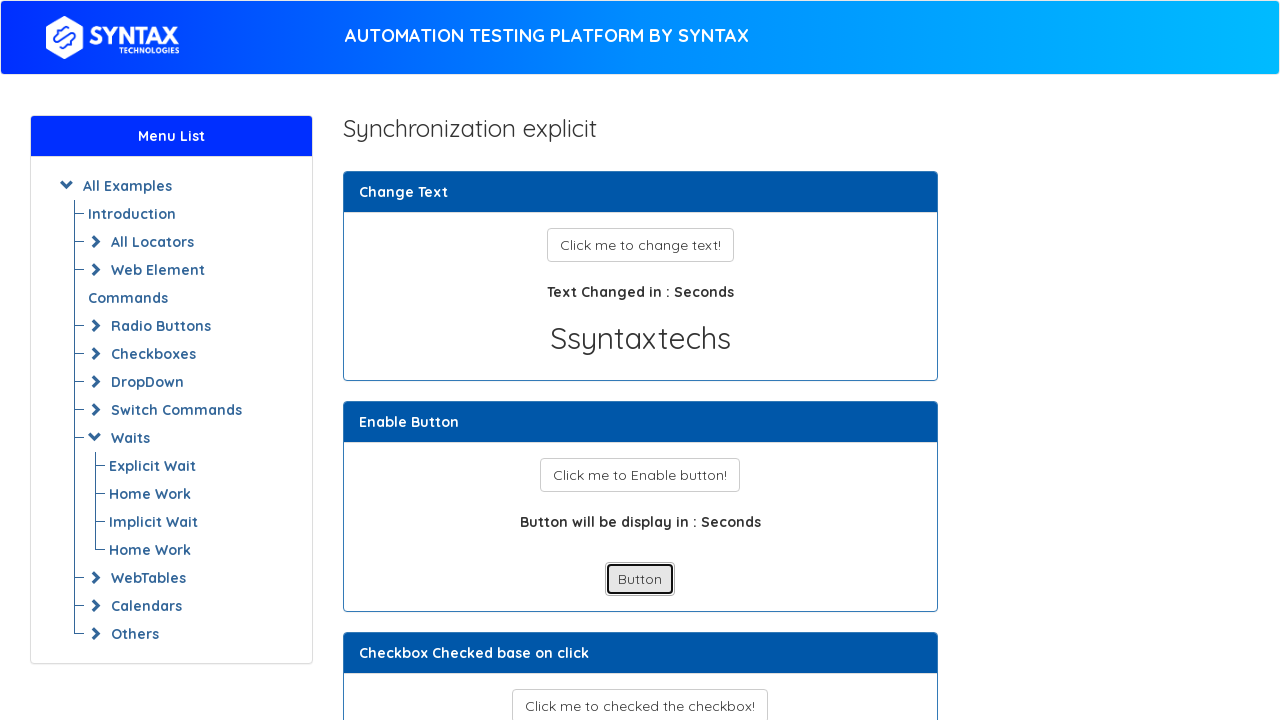

Clicked button to trigger checkbox selection at (640, 703) on xpath=//button[@id='checkbox_button']
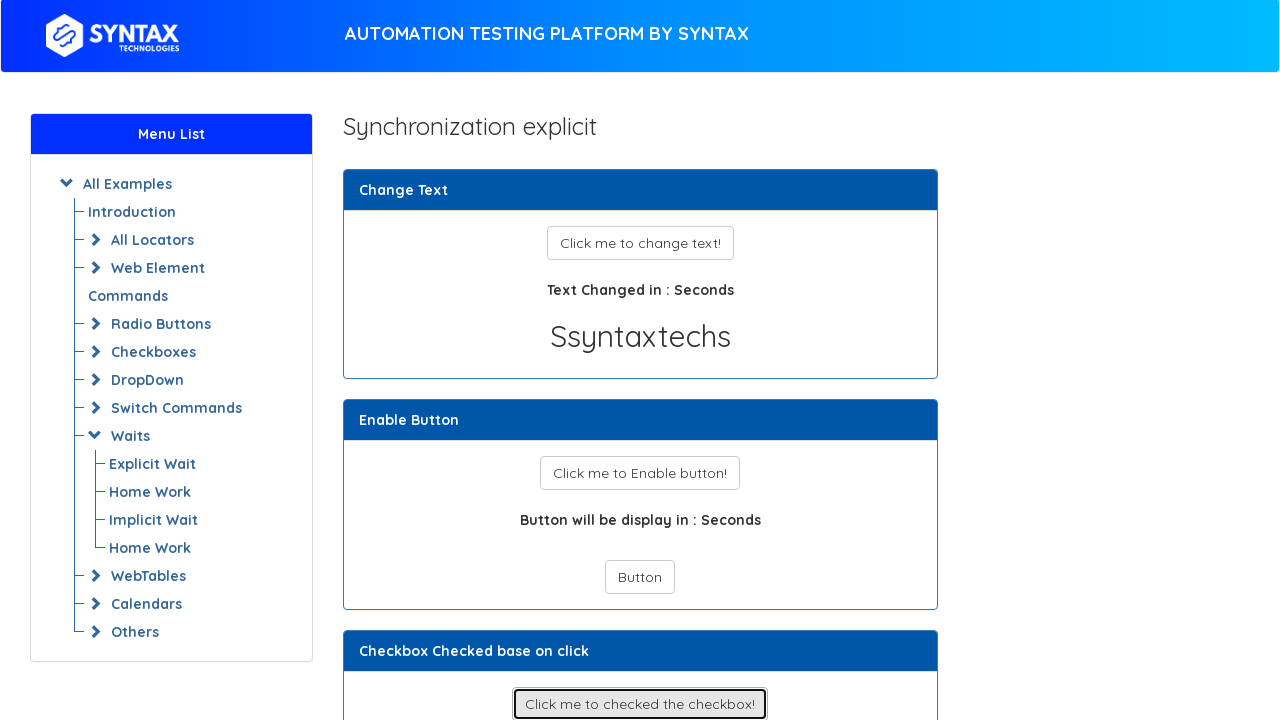

Checkbox became checked - explicit wait completed
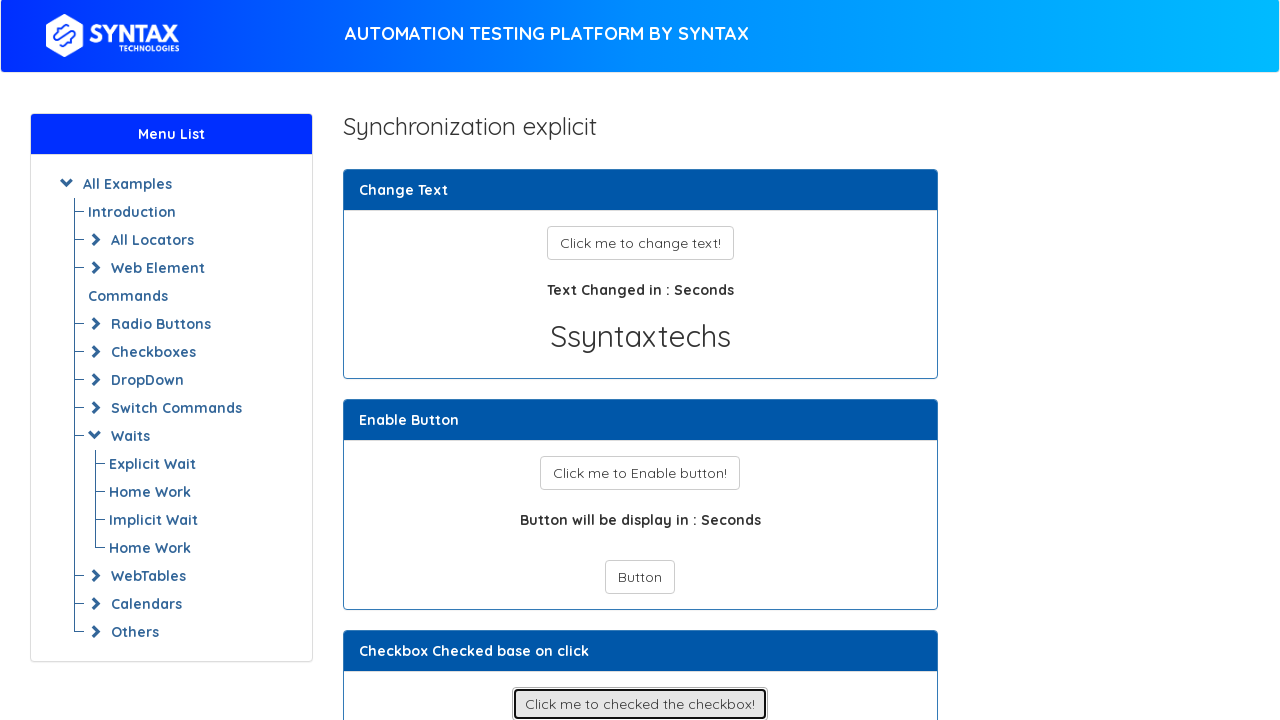

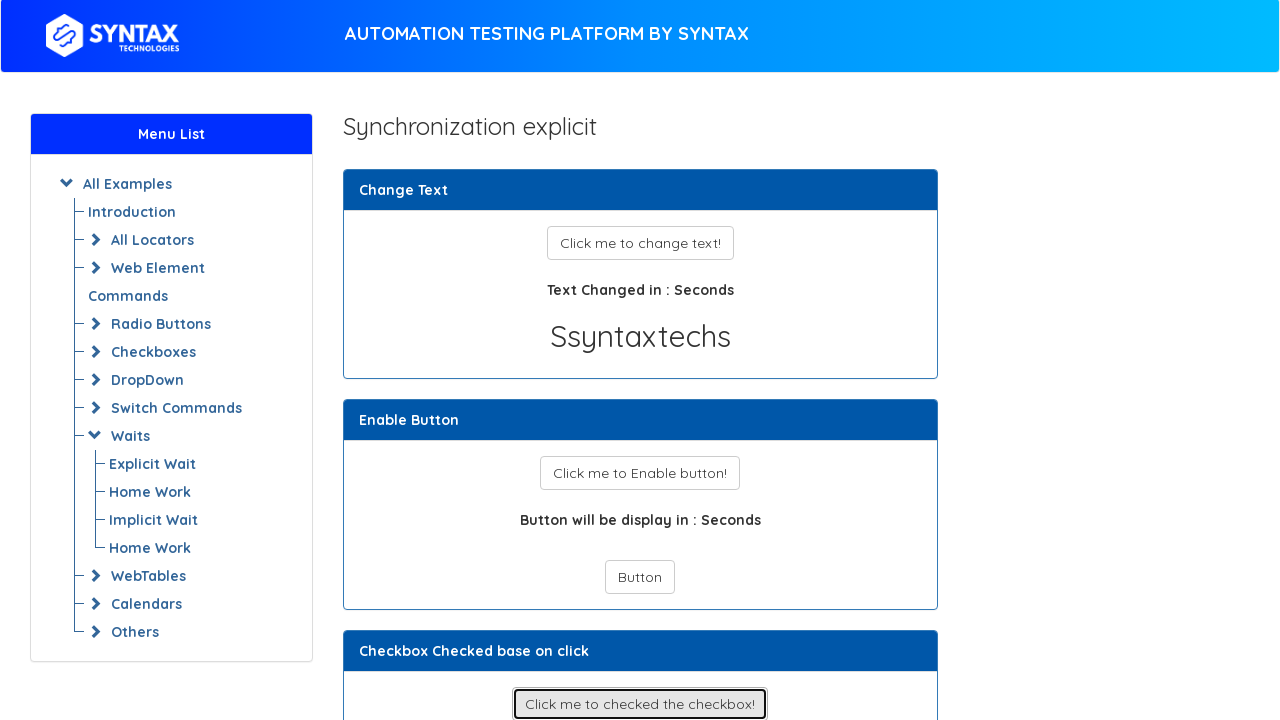